Tests brands section by scrolling to brands and platform sections and verifying visibility

Starting URL: https://www.girirajdigital.com/

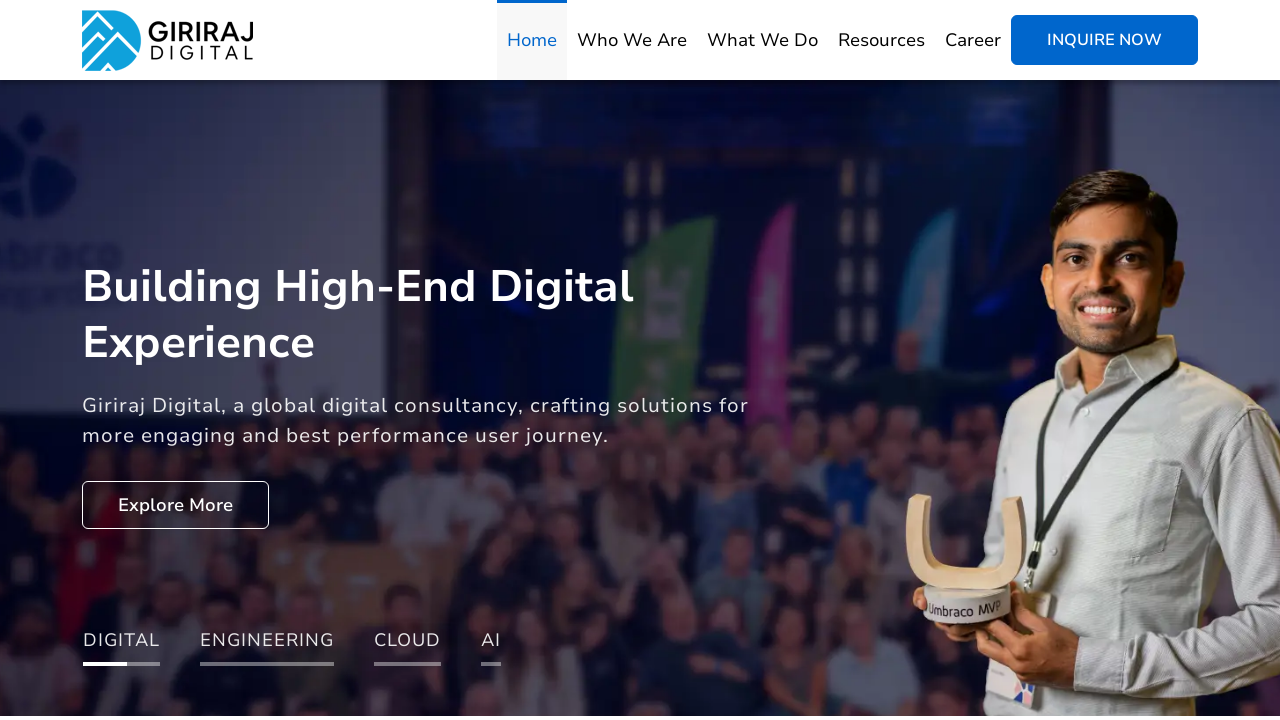

Scrolled to brands section
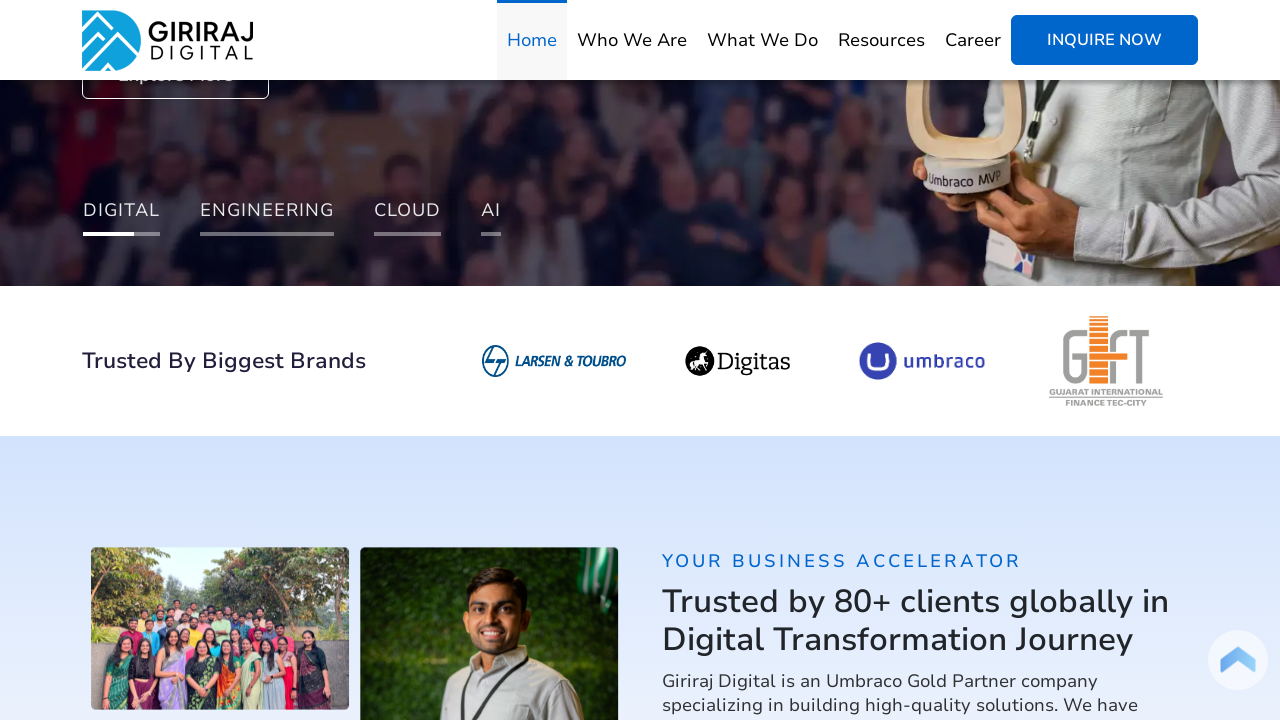

Verified brands container is visible
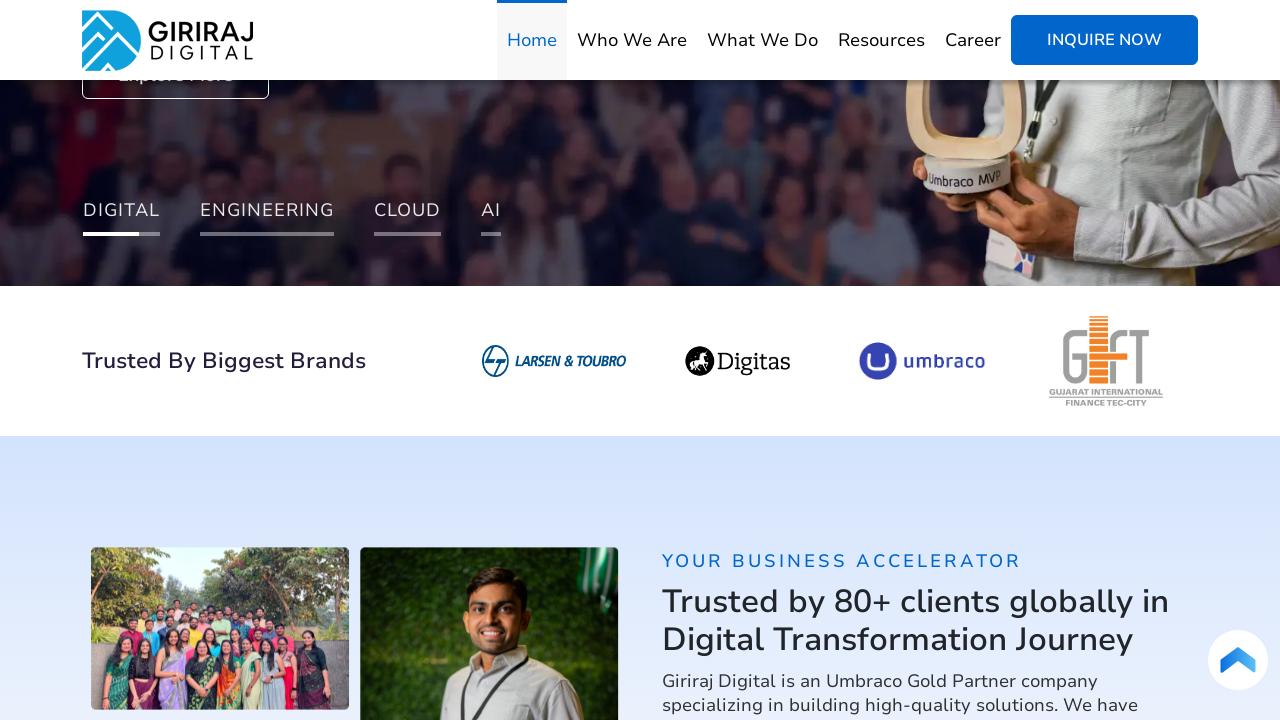

Scrolled to platform section
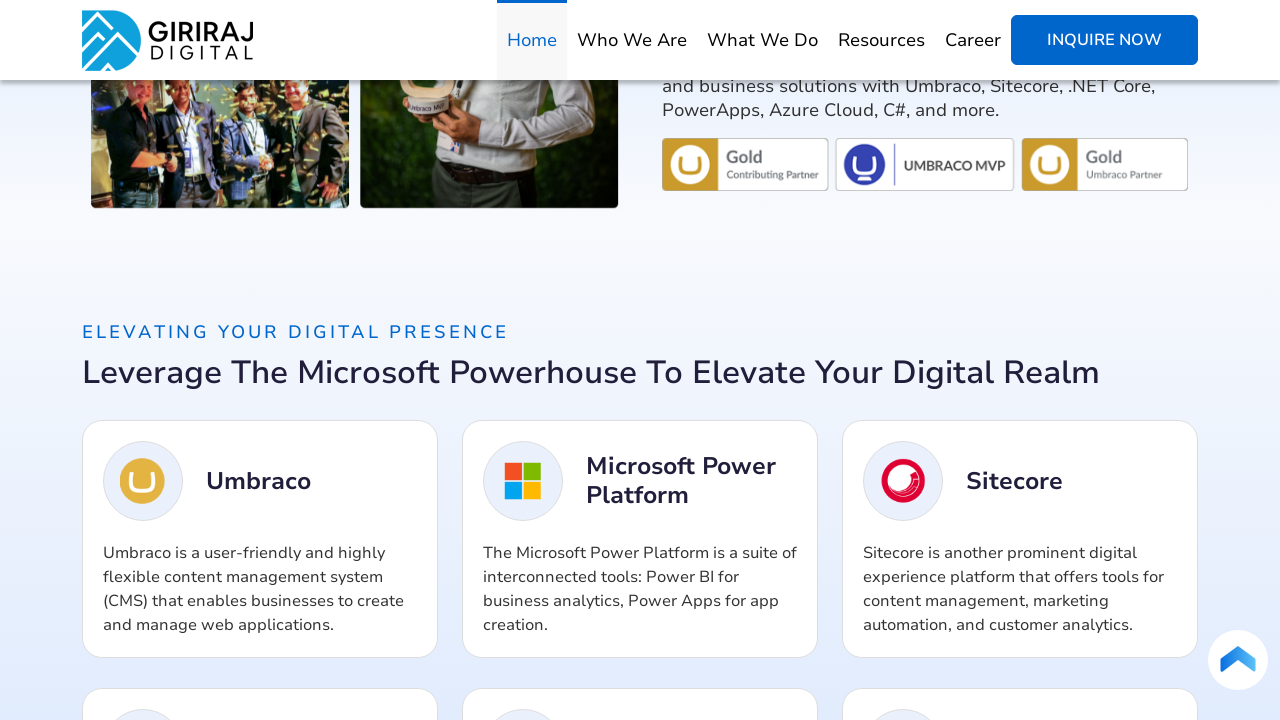

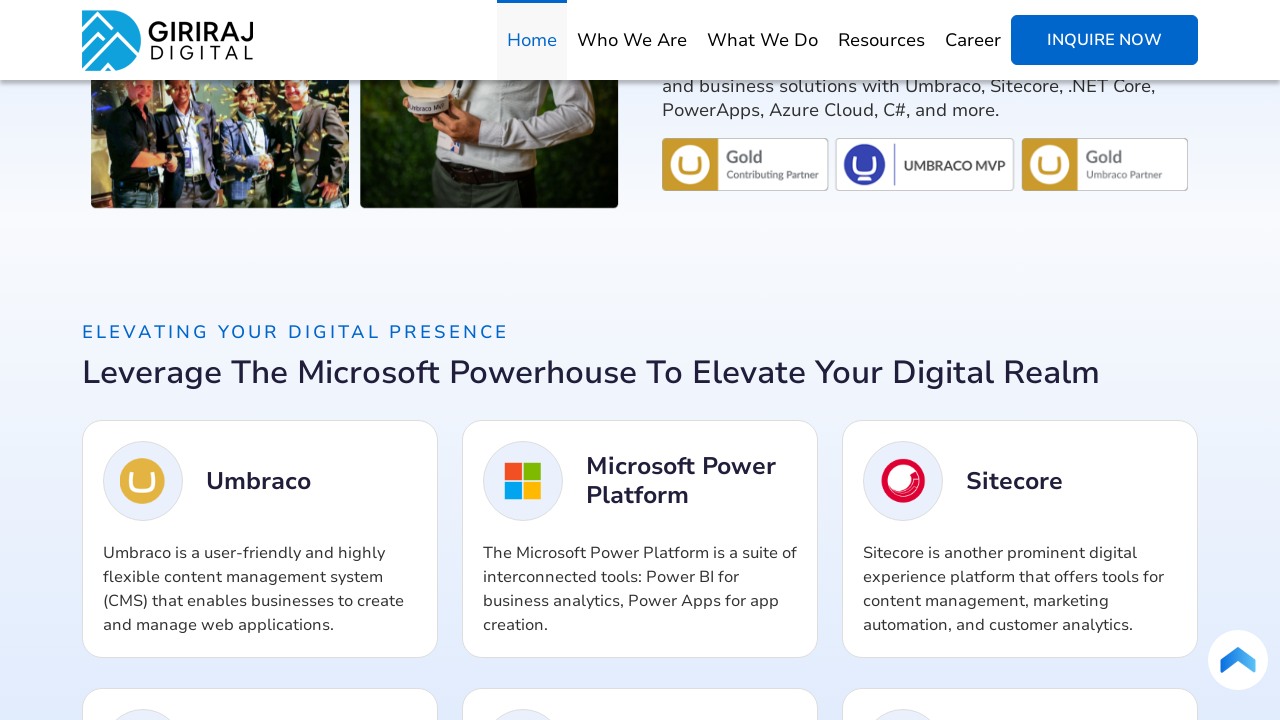